Tests page title verification using soft assertion approach, allowing test to continue even if assertion fails

Starting URL: https://portaldev.cms.gov/portal/

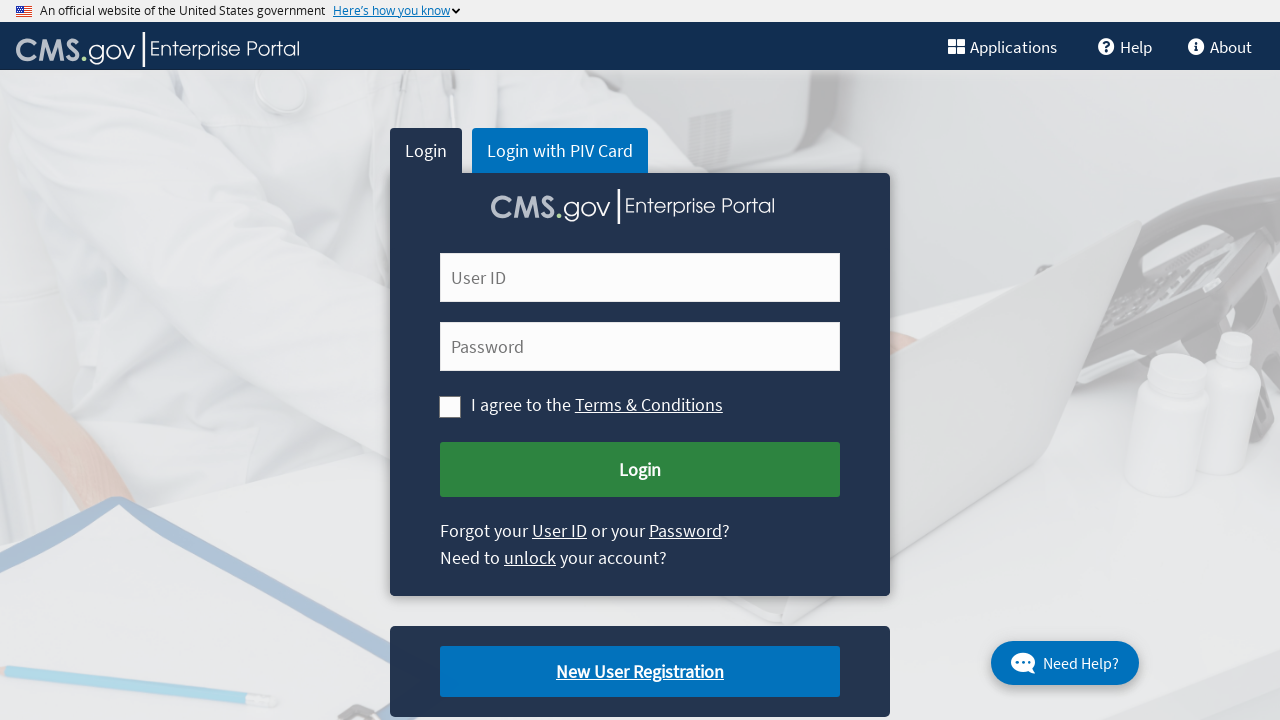

Navigated to https://portaldev.cms.gov/portal/
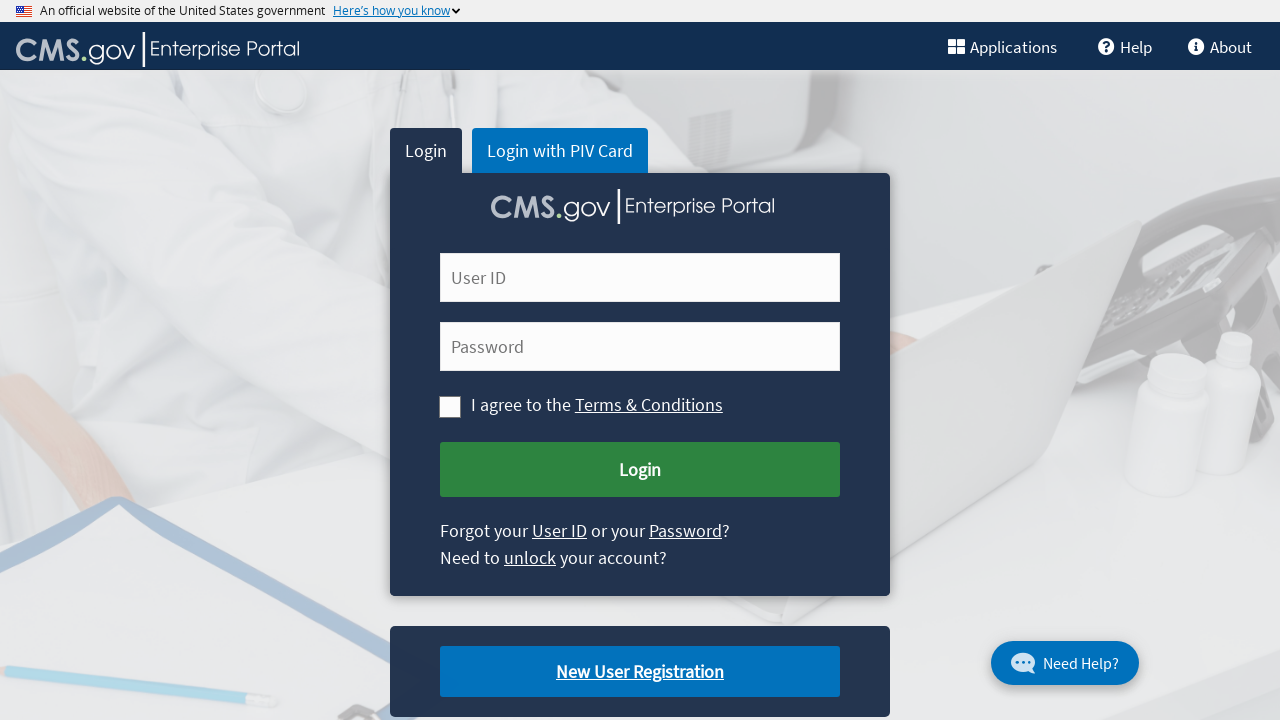

Retrieved page title
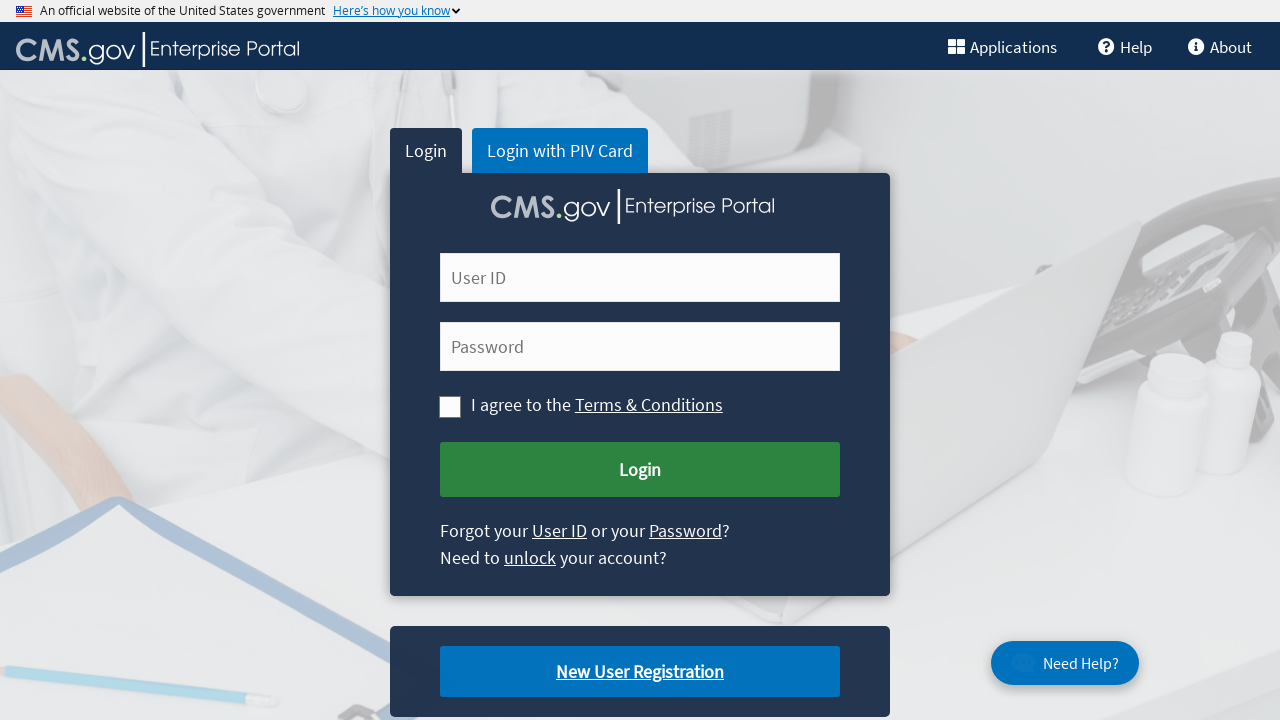

Verified page title - Expected: 'A CMS Enterprise Portal', Got: 'CMS Enterprise Portal'
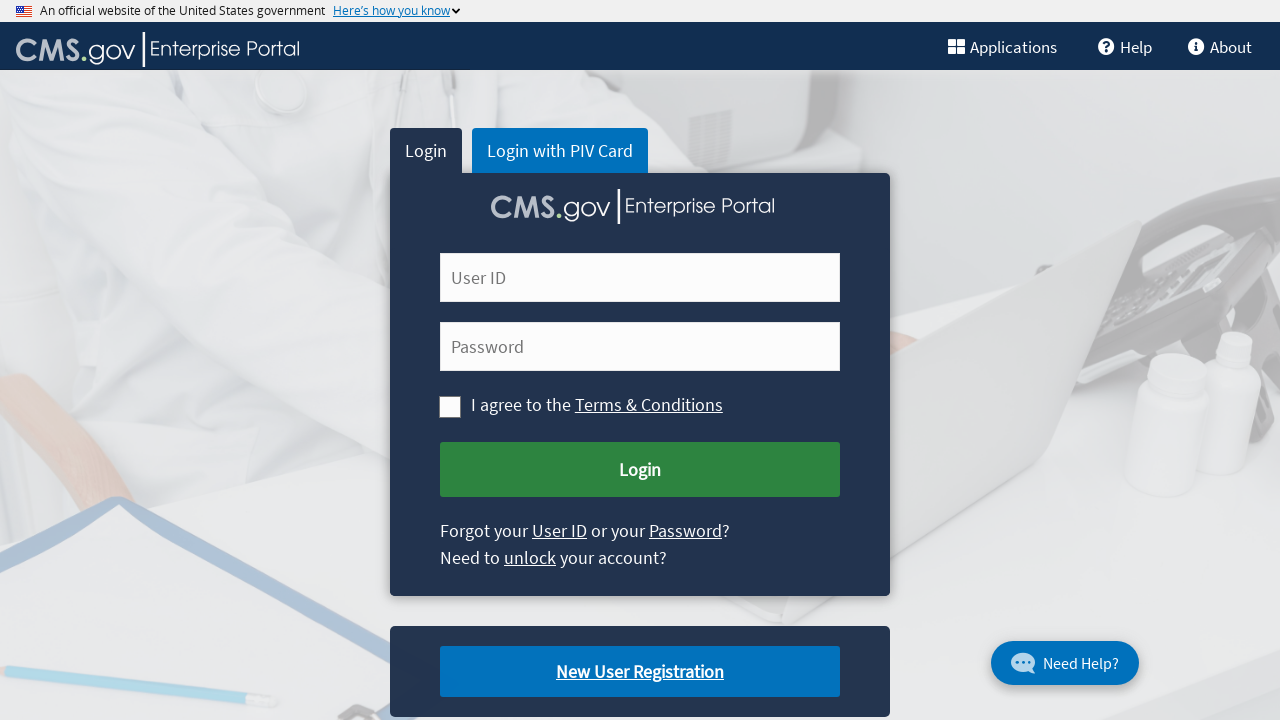

Retrieved current page URL
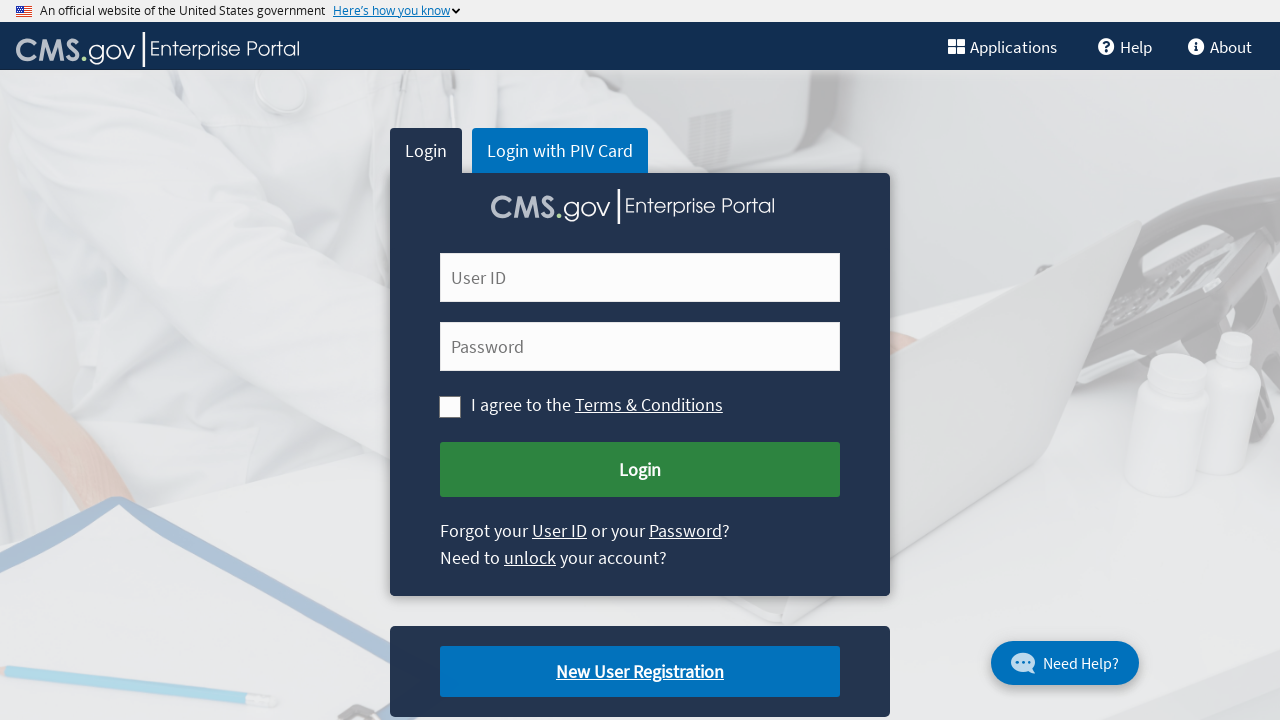

Logged current URL: https://portaldev.cms.gov/portal/
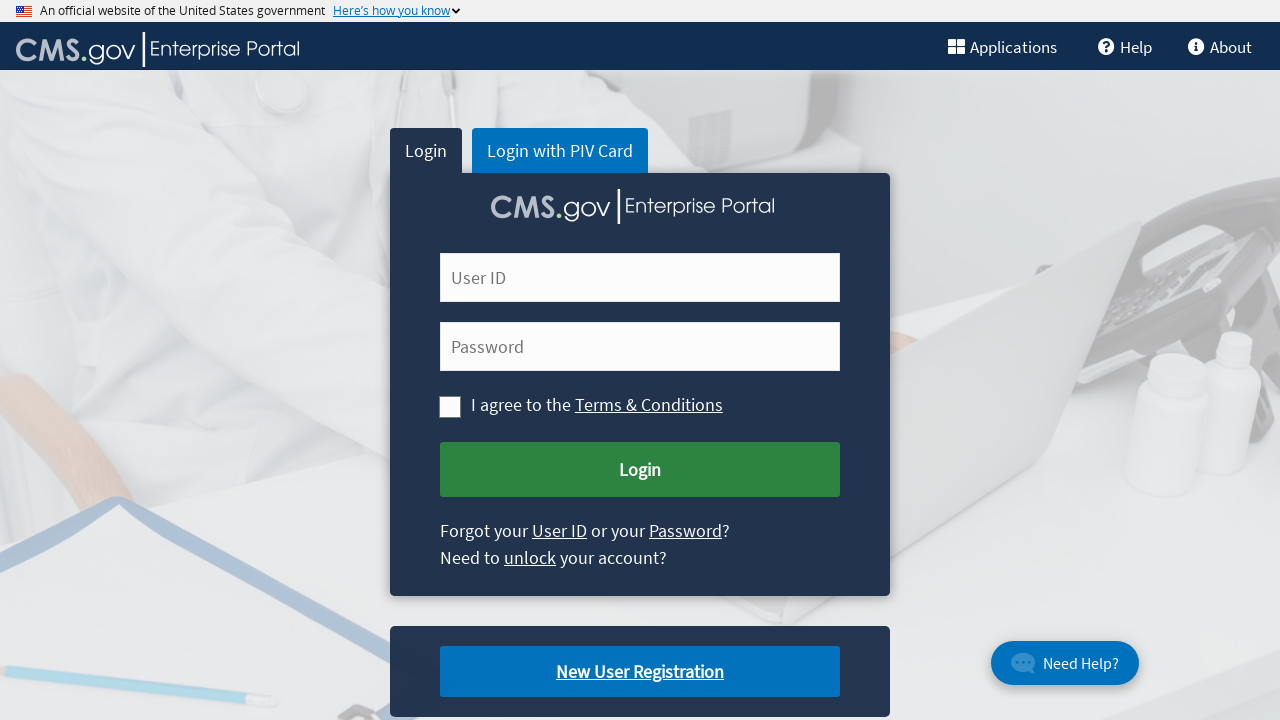

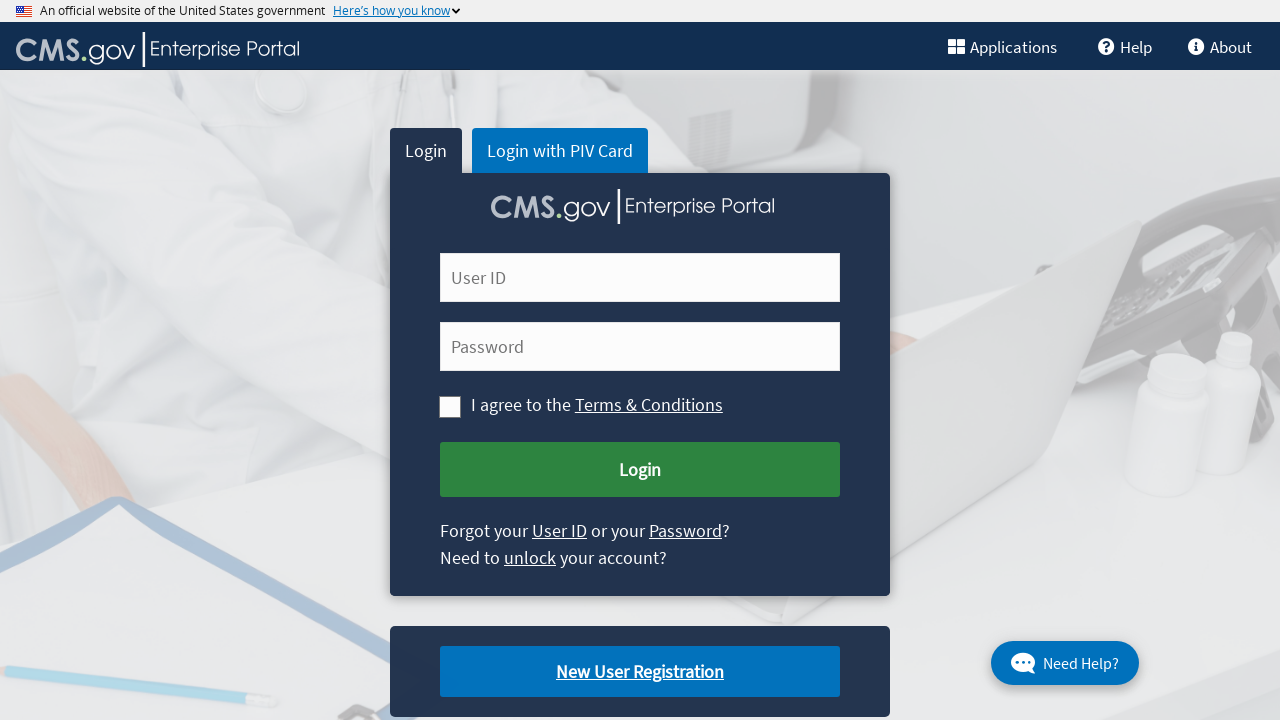